Tests simple alert functionality by clicking the alert button and accepting the alert

Starting URL: https://demoqa.com/alerts

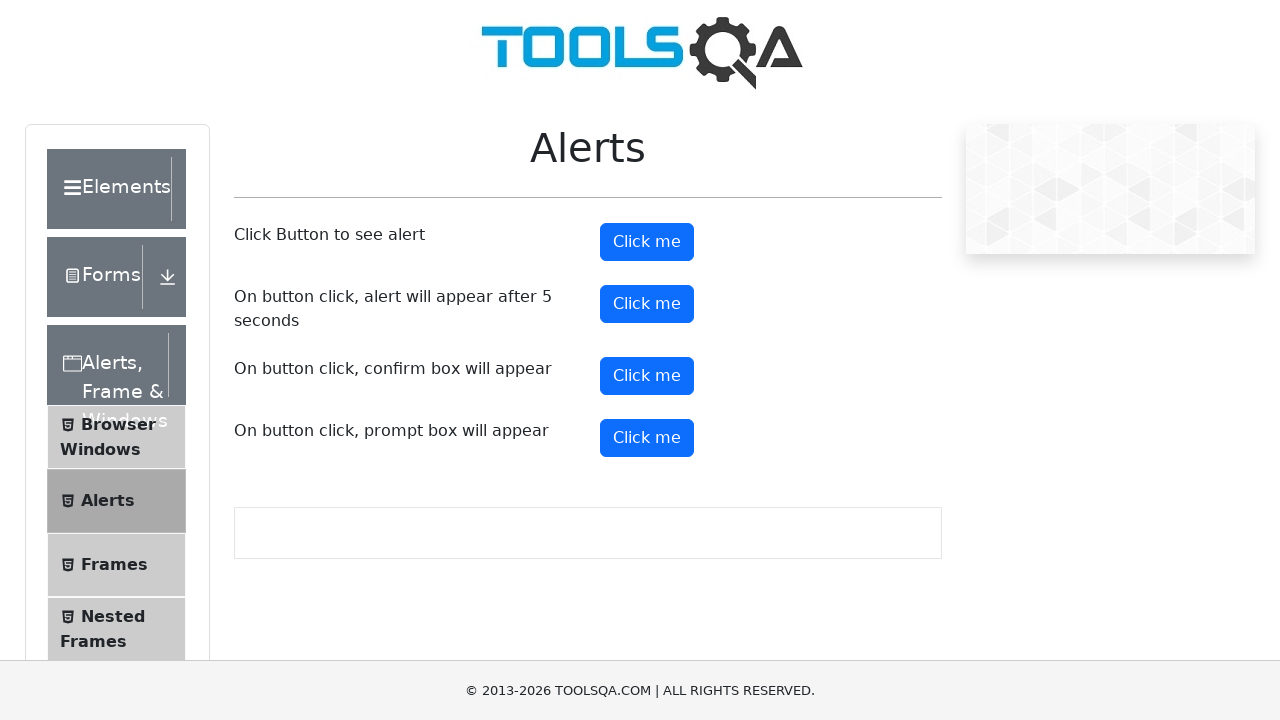

Set up dialog handler to accept alerts
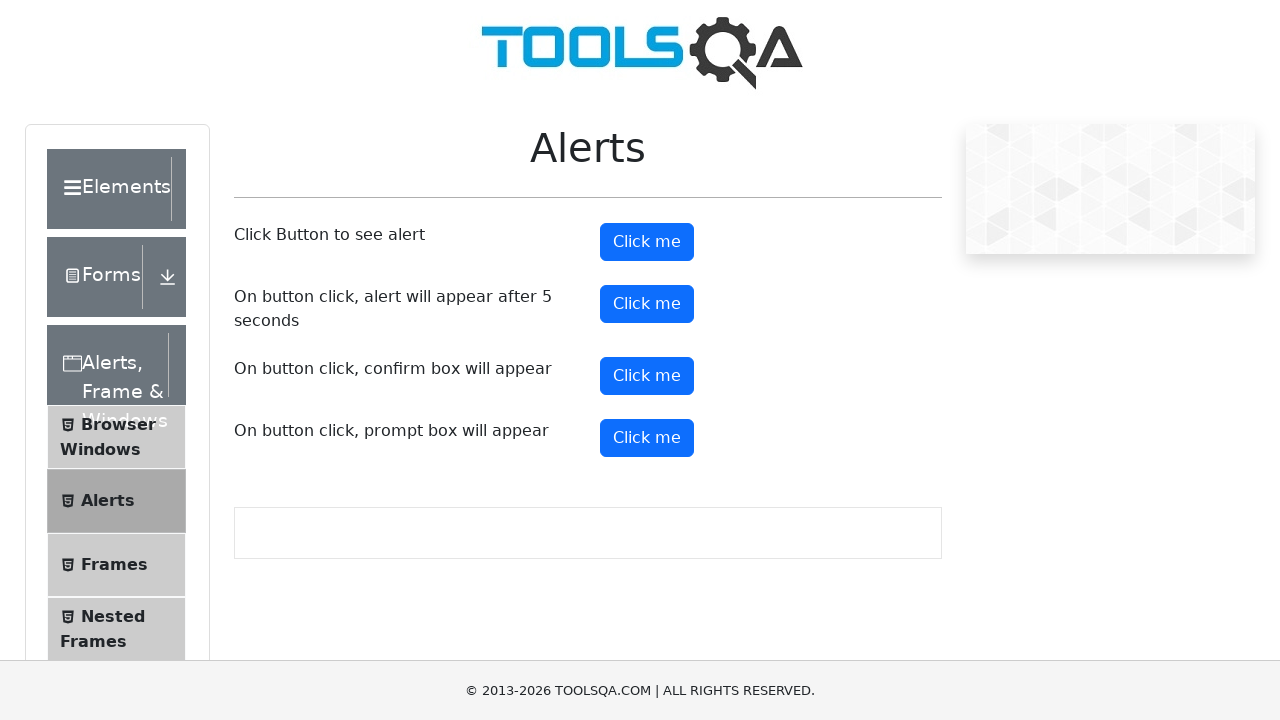

Clicked alert button to trigger simple alert at (647, 242) on #alertButton
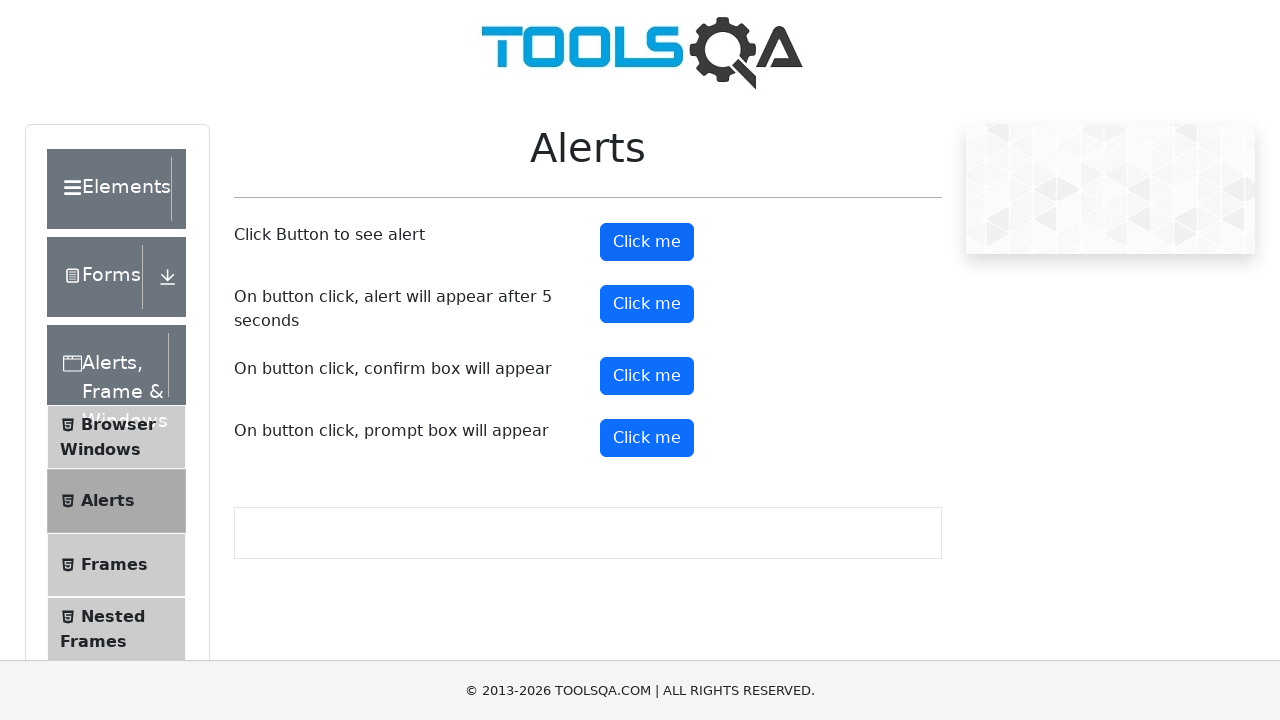

Alert was accepted and dialog handling completed
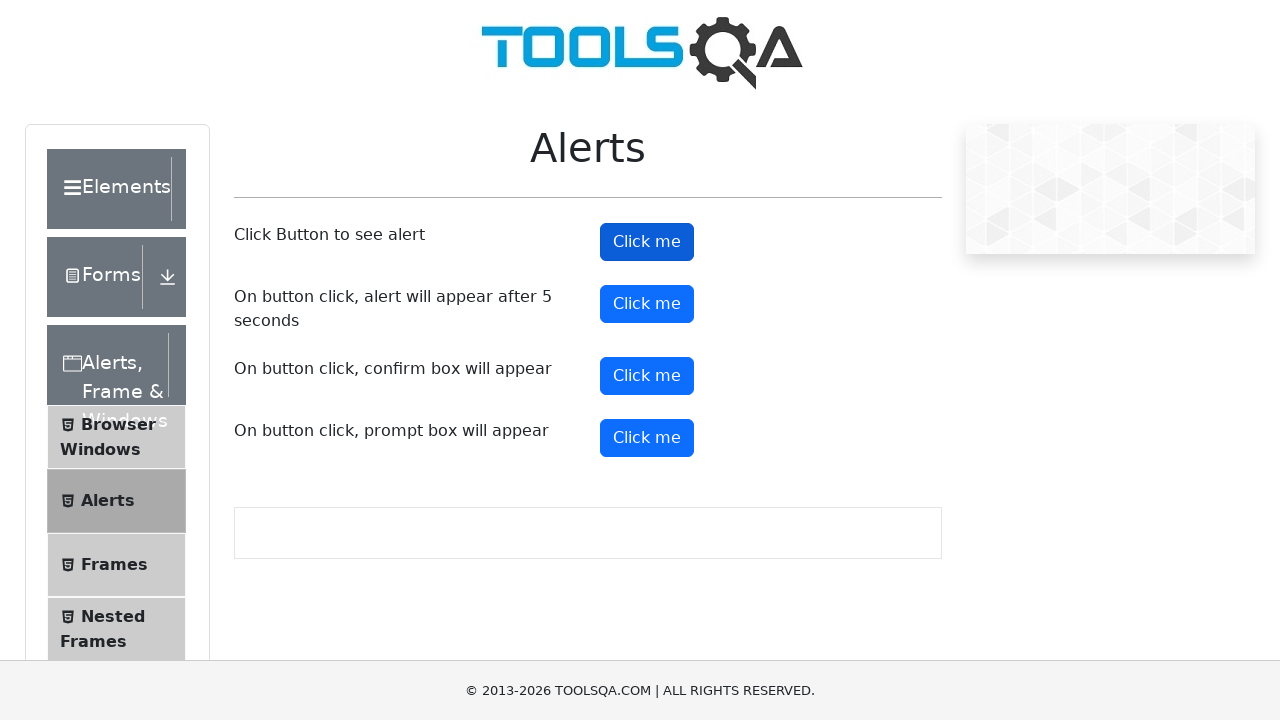

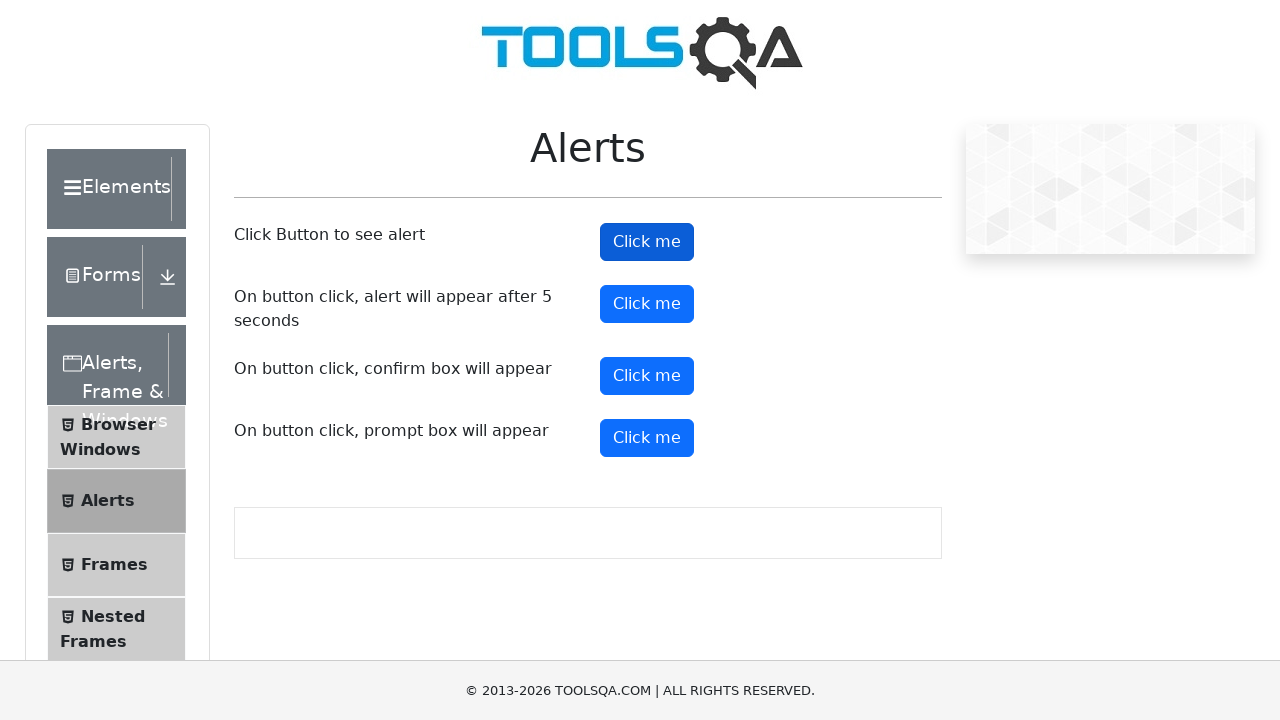